Navigates to a Goodreads book page, waits for content to load, and expands the genre list by clicking the "more" button to reveal all genres.

Starting URL: https://www.goodreads.com/book/show/22360832-is-it-wrong-to-try-to-pick-up-girls-in-a-dungeon-light-novels-vol-1

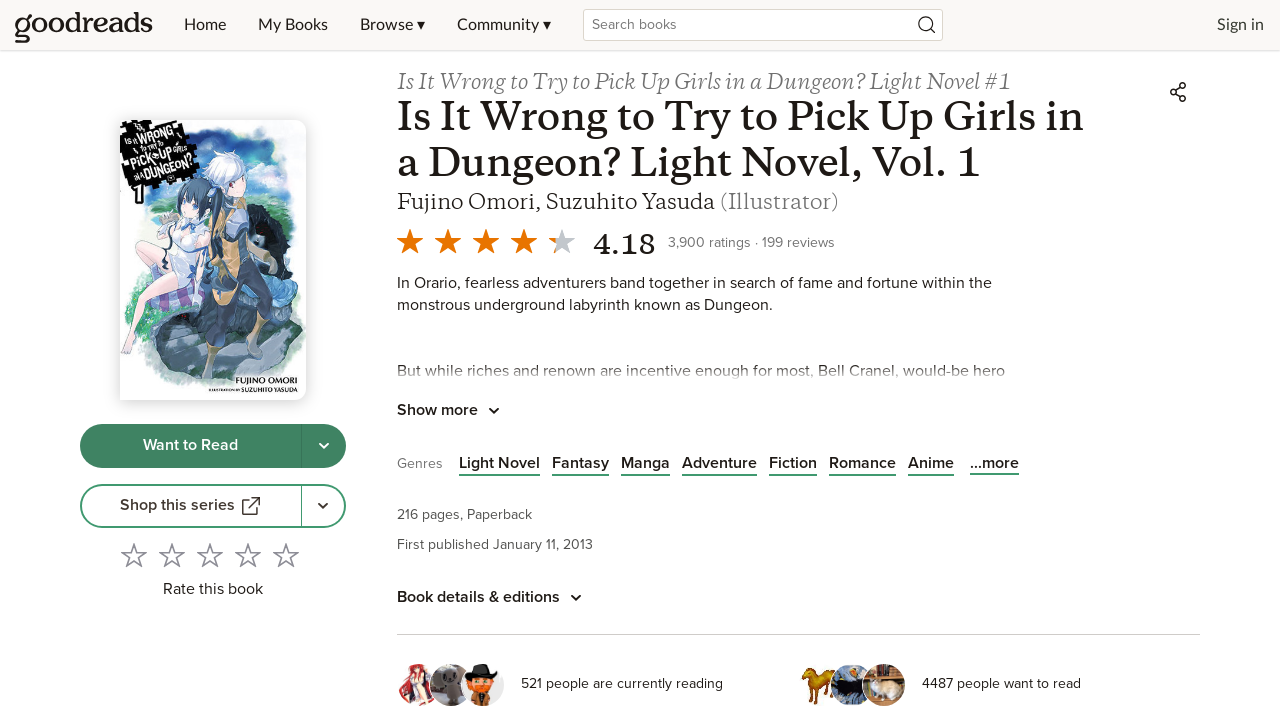

Waited for book title (h1) to appear
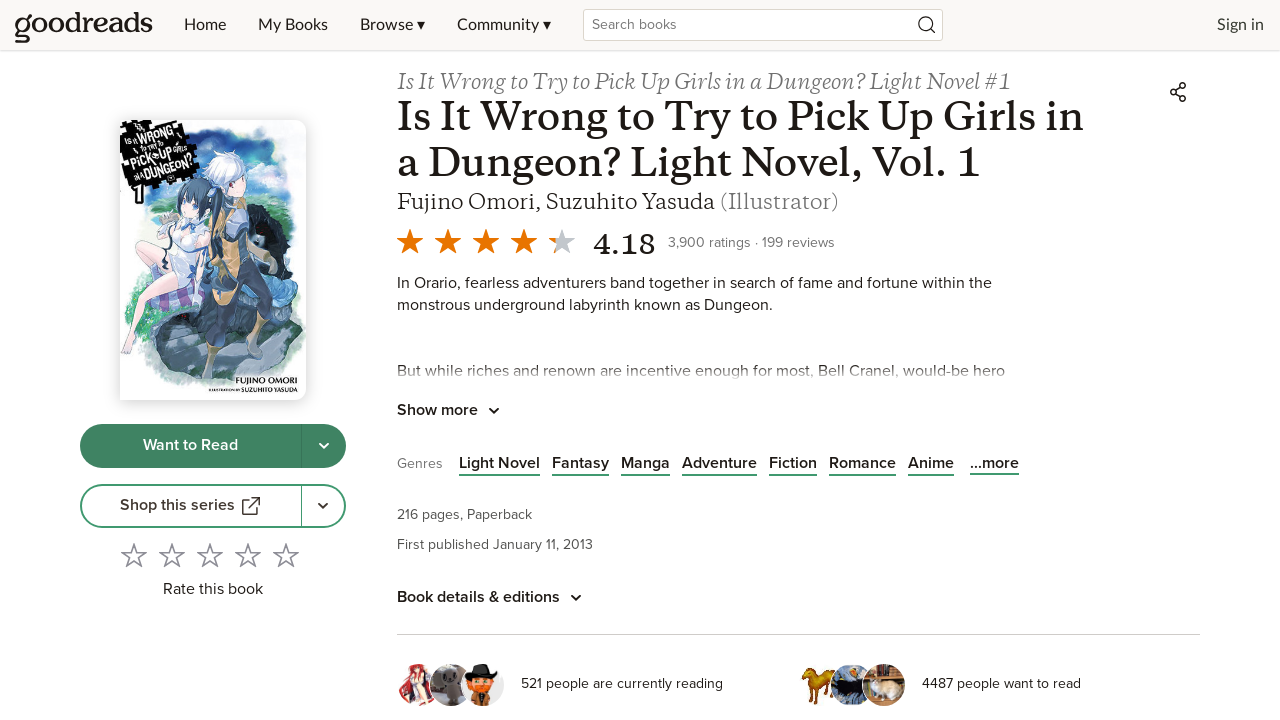

Waited for book cover image to load
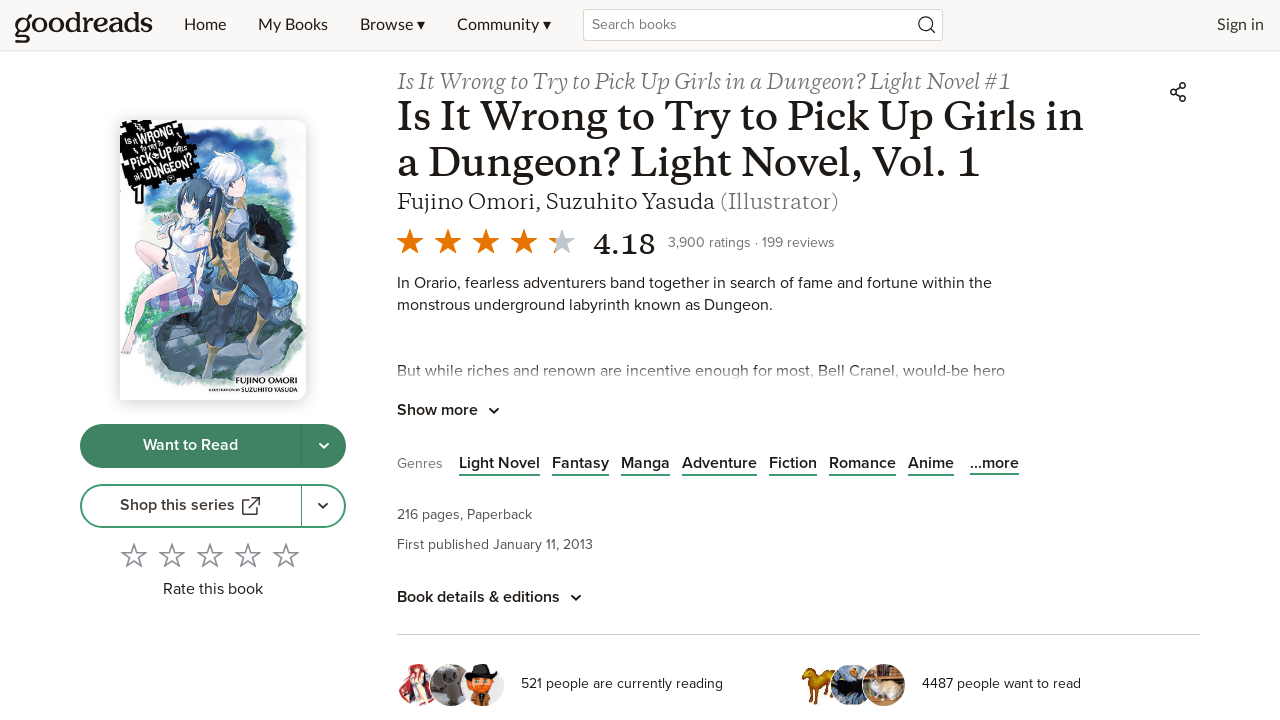

Waited for contributors section to appear
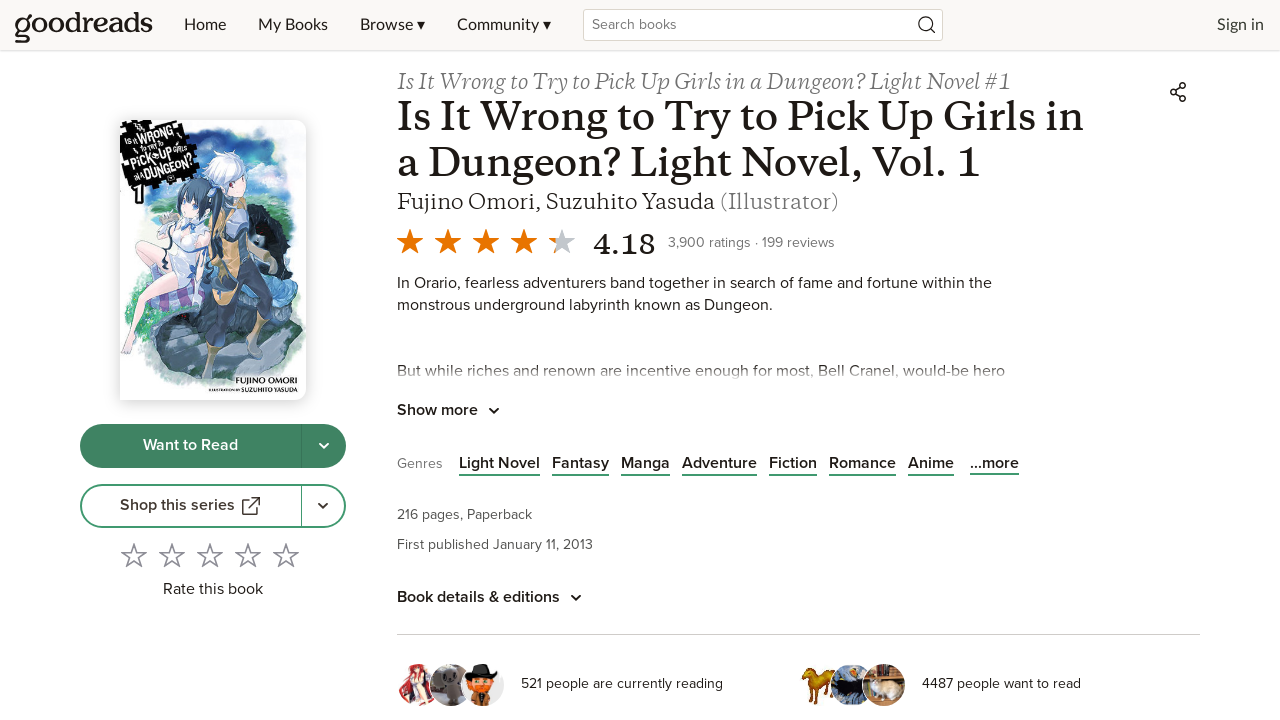

Waited for book description to appear
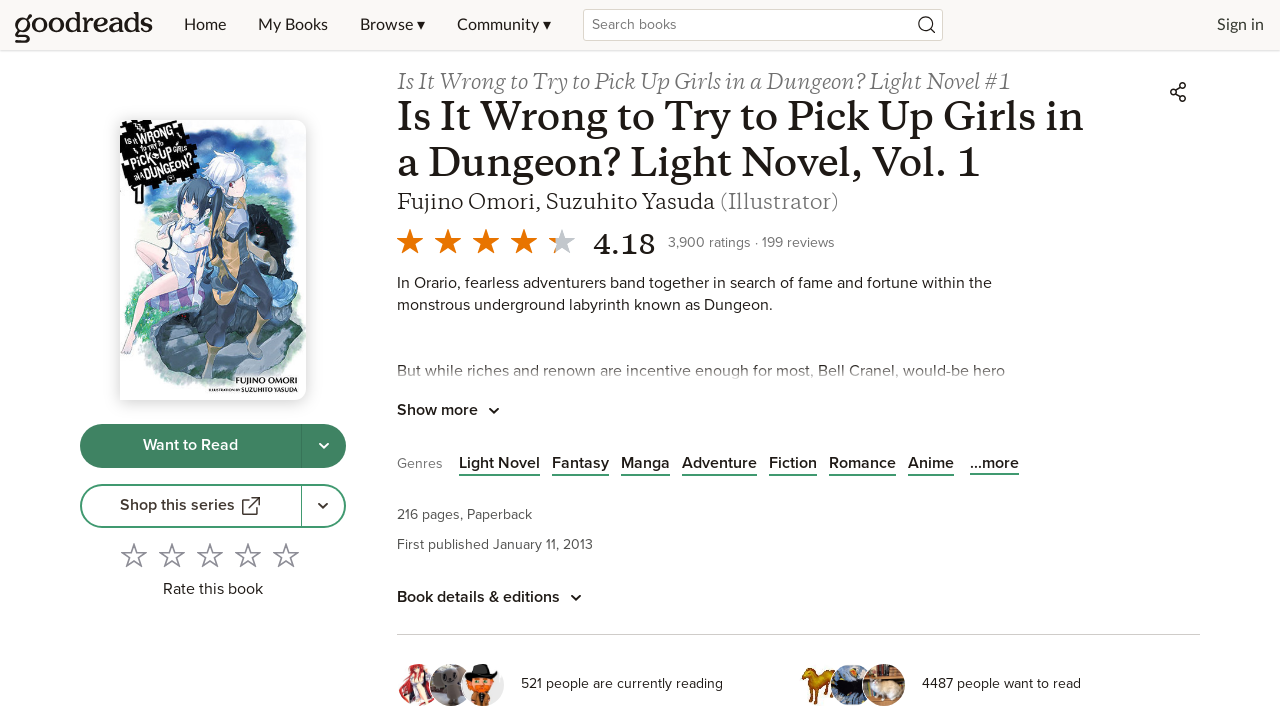

Clicked 'more genres' button to expand genre list at (998, 463) on .BookPageMetadataSection__genres .CollapsableList .Button__container
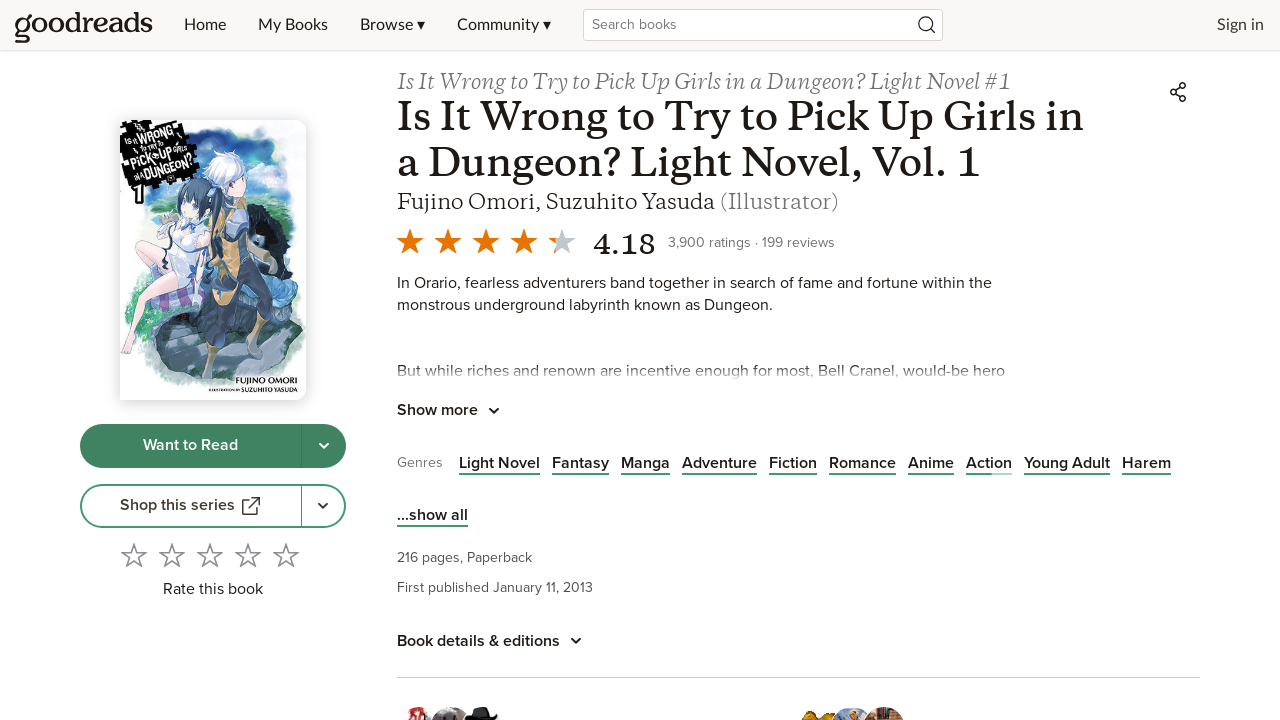

Waited for all genre buttons to become visible after expansion
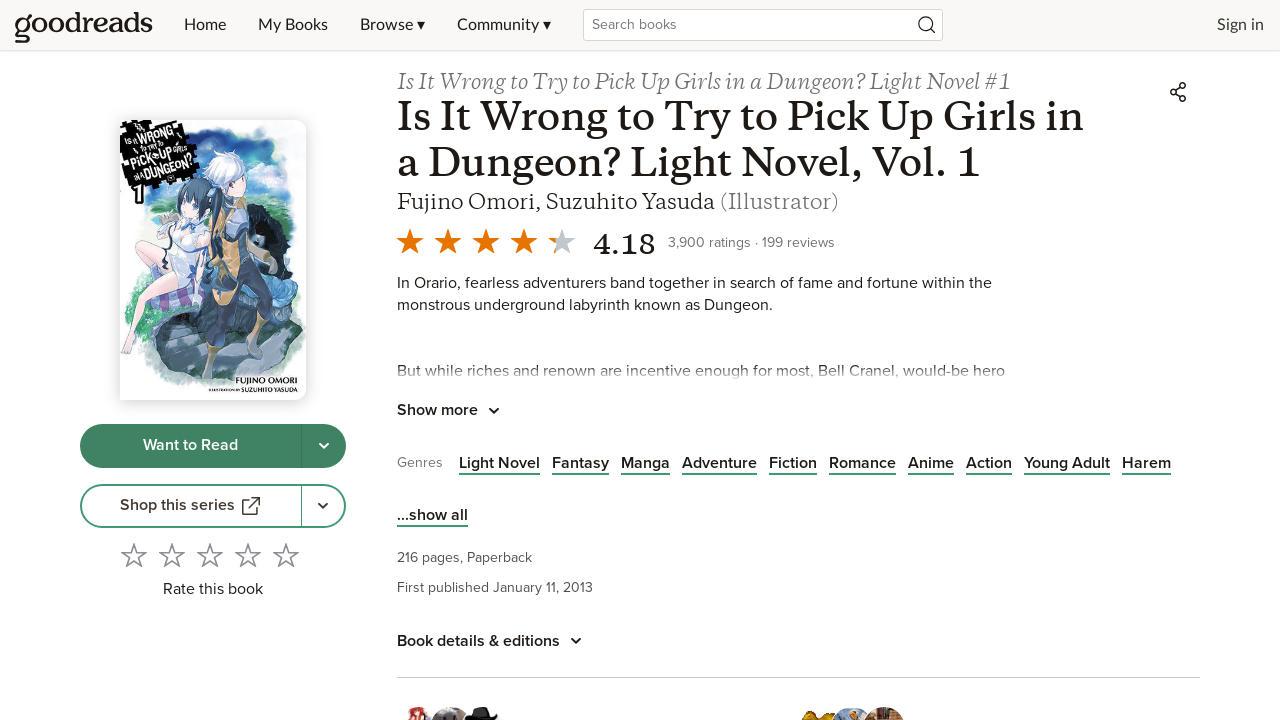

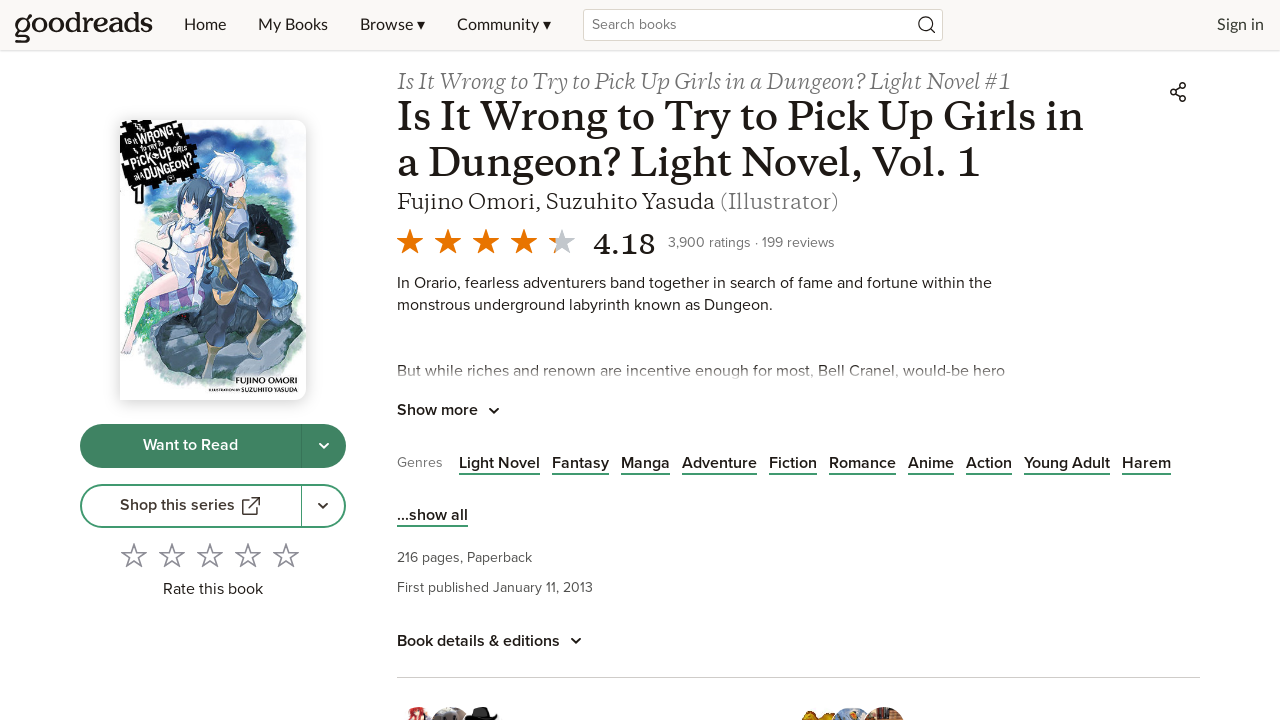